Tests drag and drop functionality by dragging an element from source to destination within an iframe

Starting URL: https://jqueryui.com/droppable/

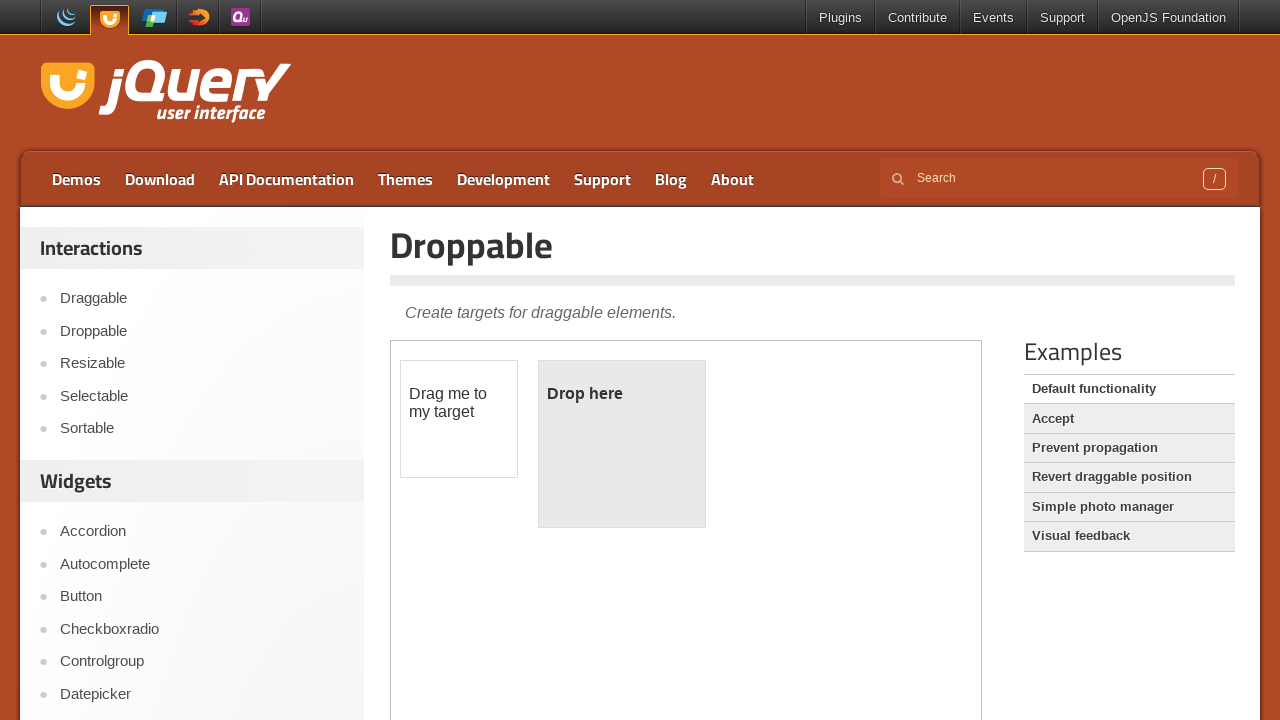

Located the iframe containing the drag and drop demo
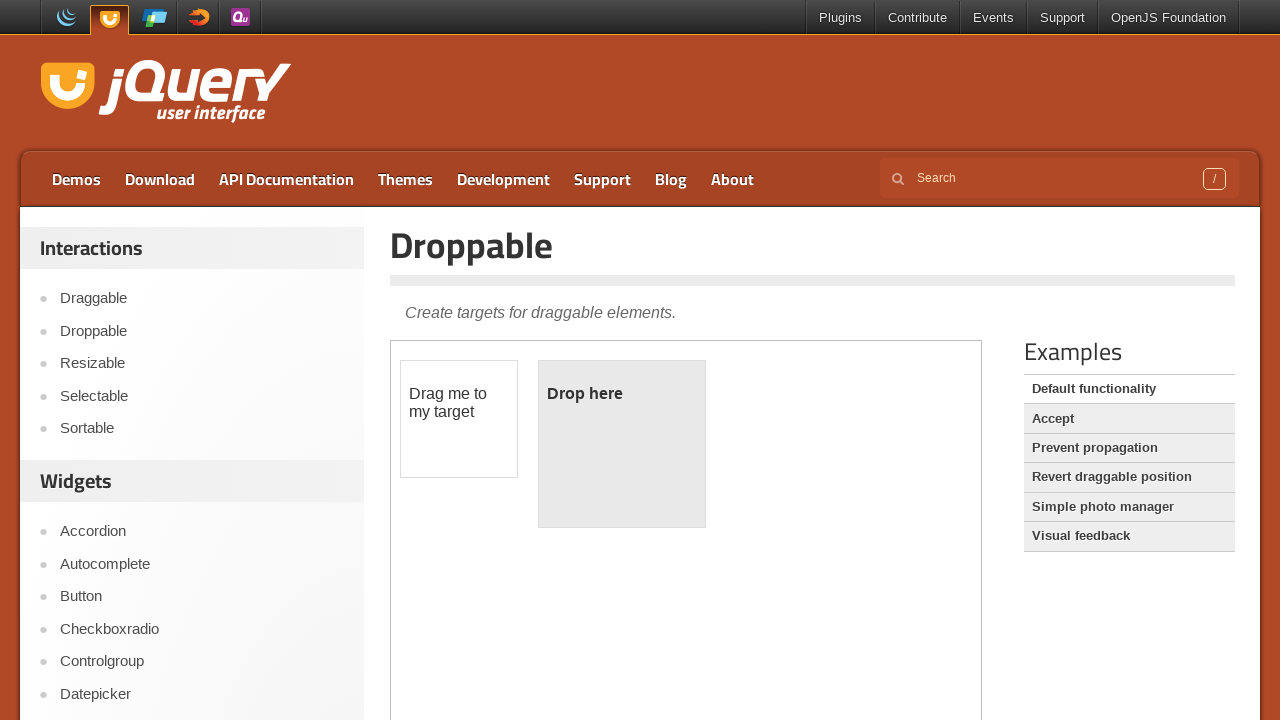

Located the draggable element within the iframe
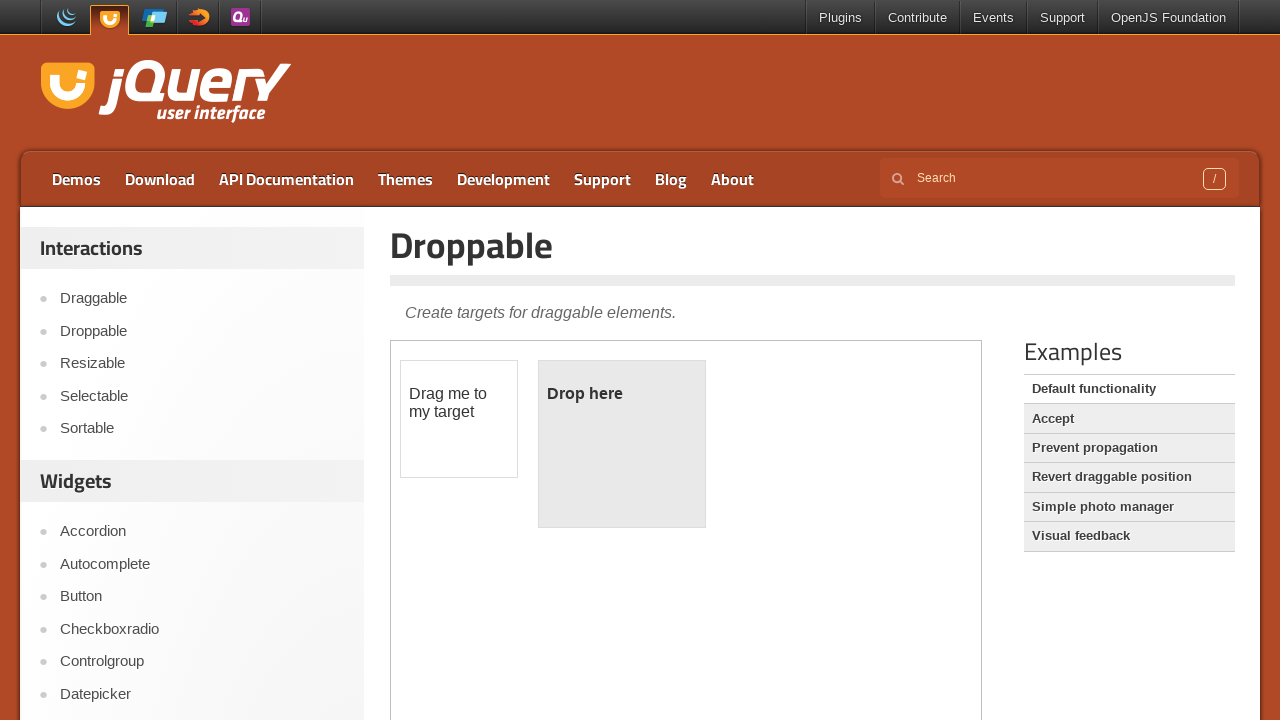

Located the droppable element within the iframe
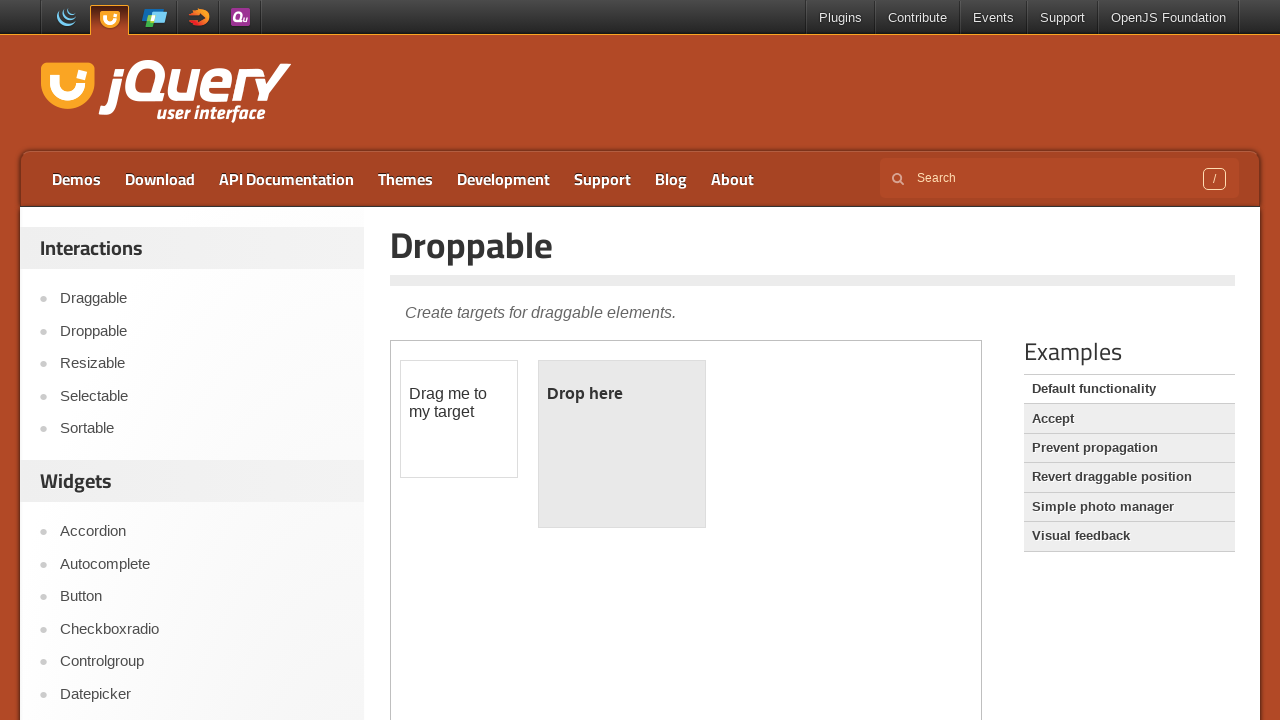

Performed drag and drop from draggable element to droppable element at (622, 444)
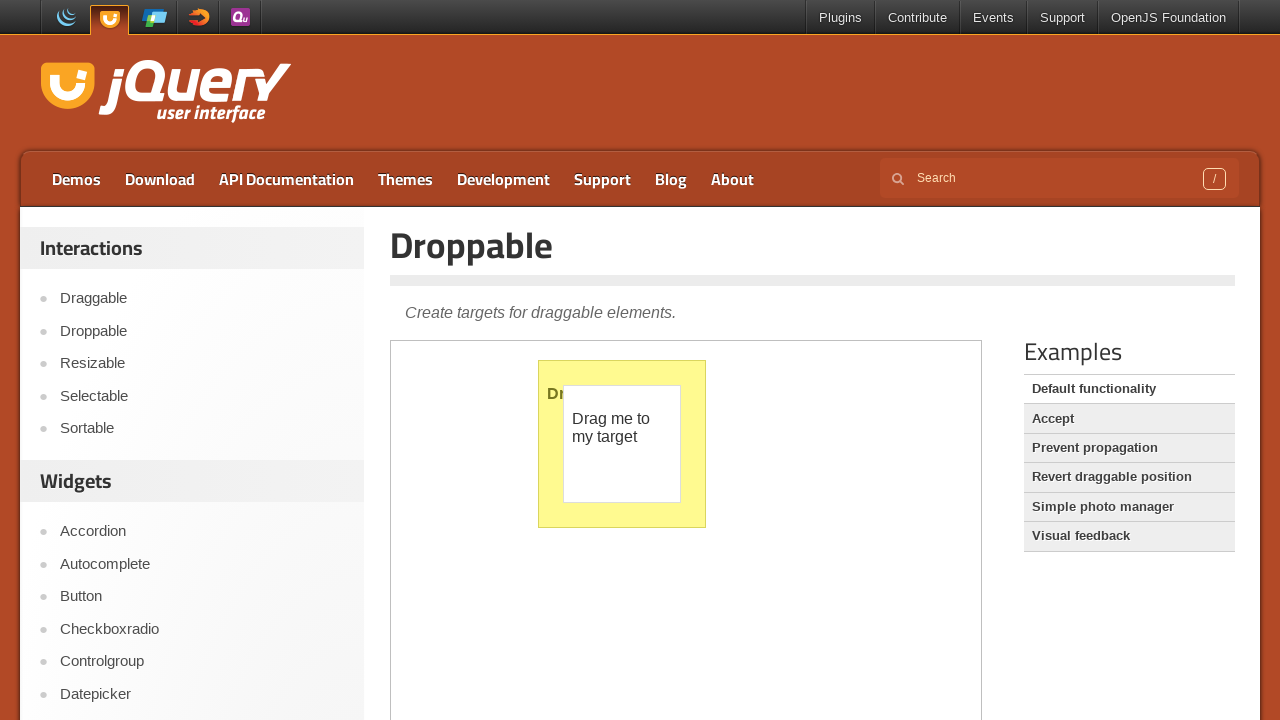

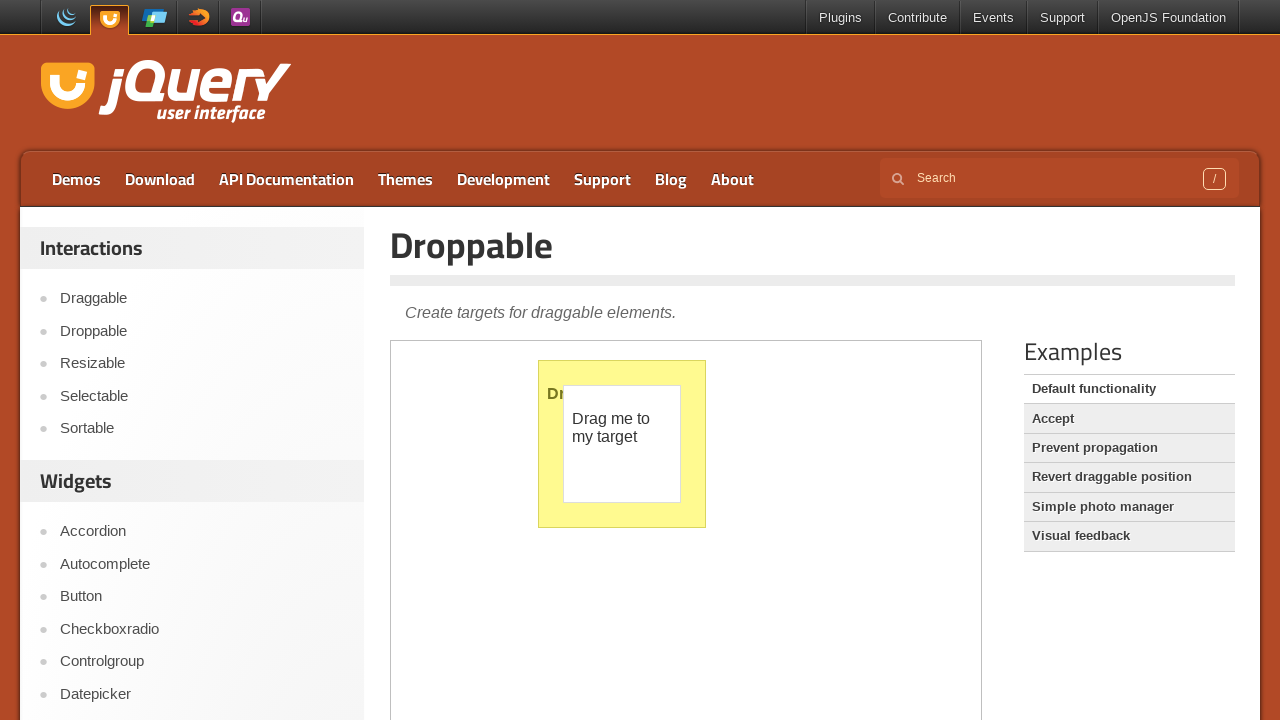